Tests sorting the Due column in descending order on Table 1 by clicking the column header twice and verifying the values are in descending order.

Starting URL: http://the-internet.herokuapp.com/tables

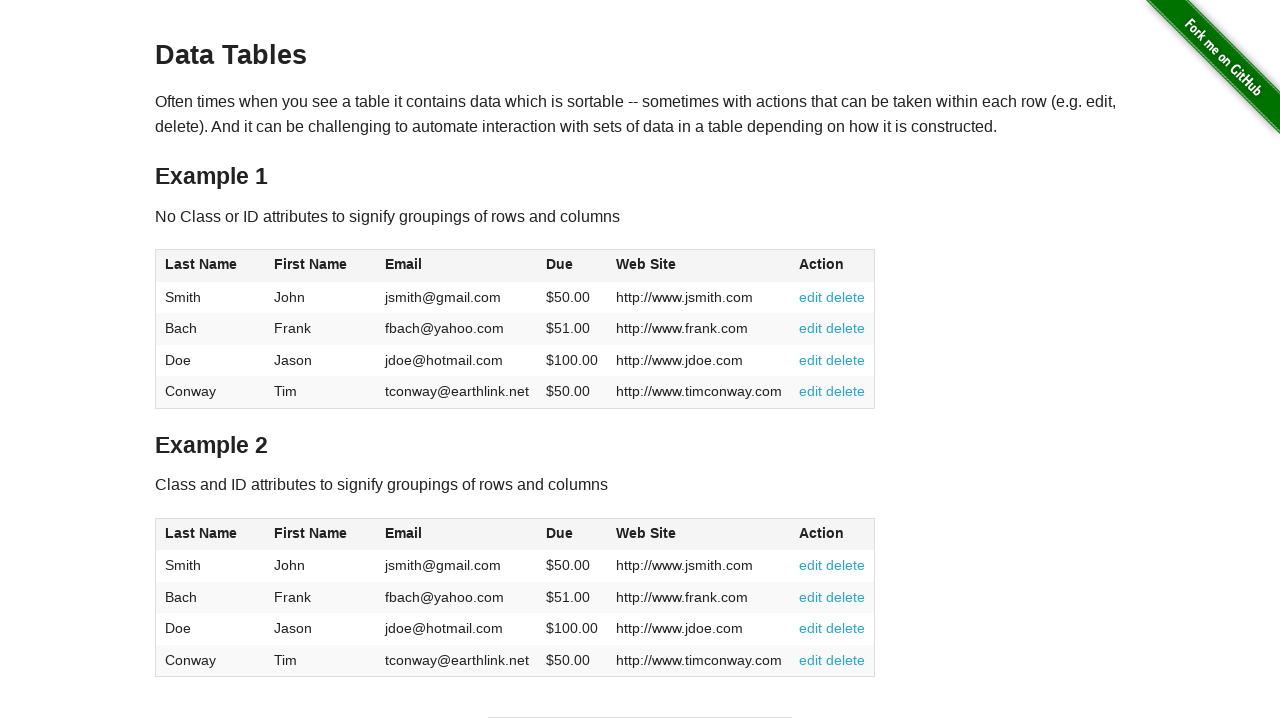

Clicked Due column header first time for ascending sort at (572, 266) on #table1 thead tr th:nth-of-type(4)
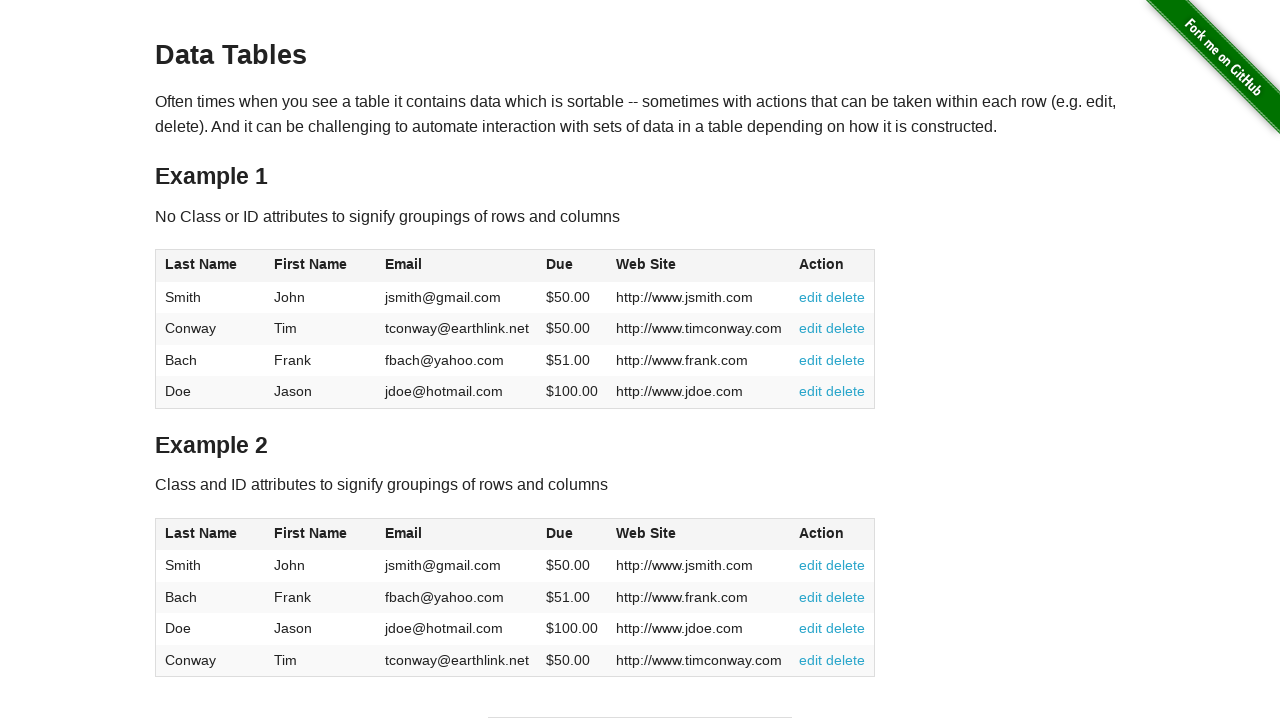

Clicked Due column header second time for descending sort at (572, 266) on #table1 thead tr th:nth-of-type(4)
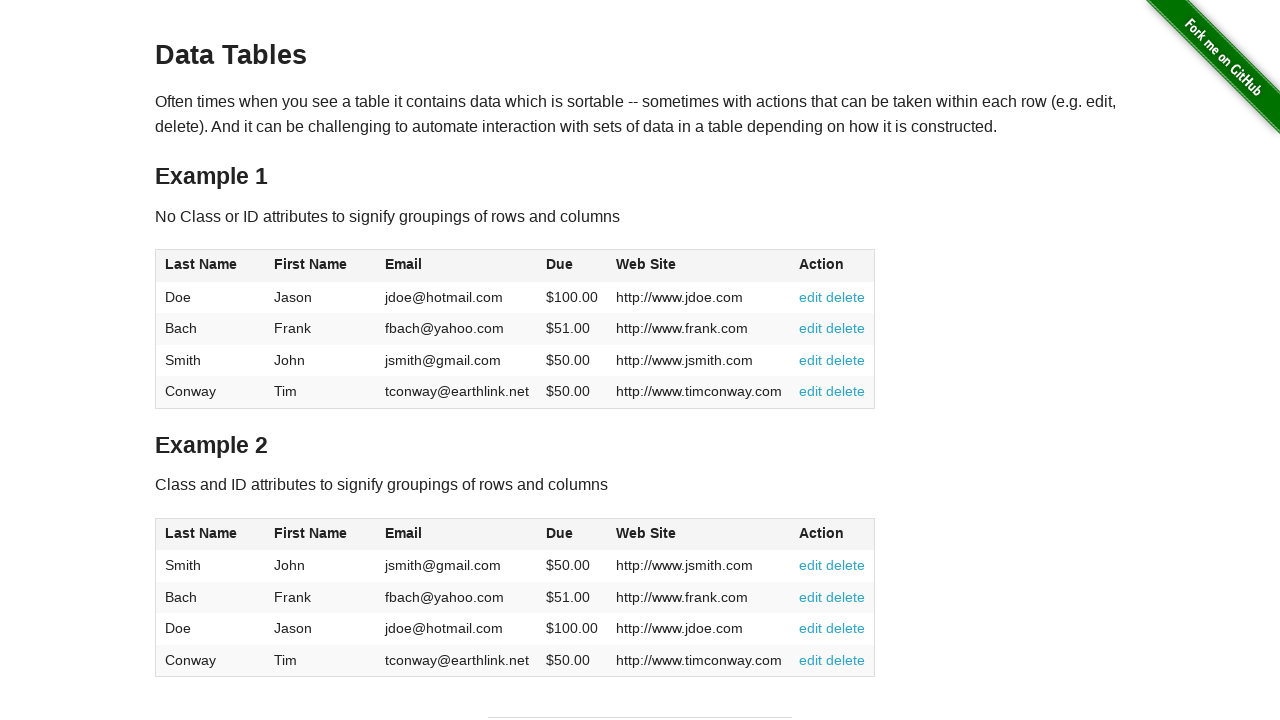

Verified table is sorted and Due column values are present
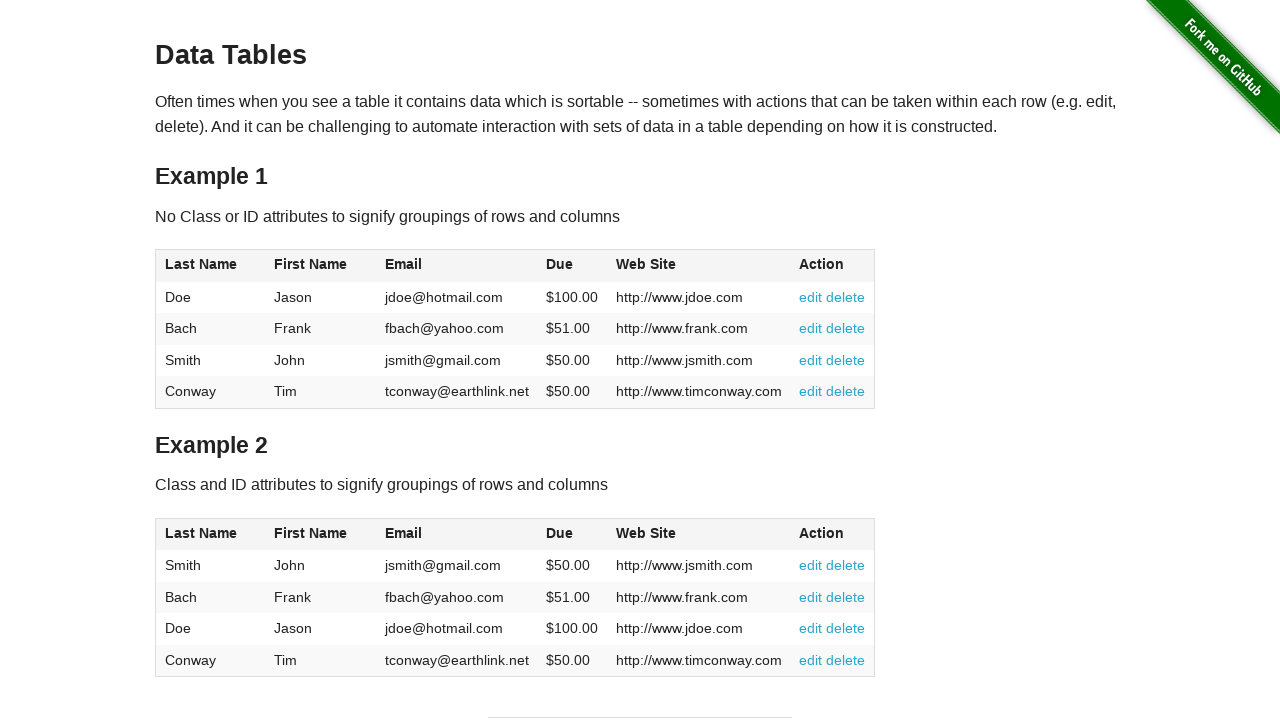

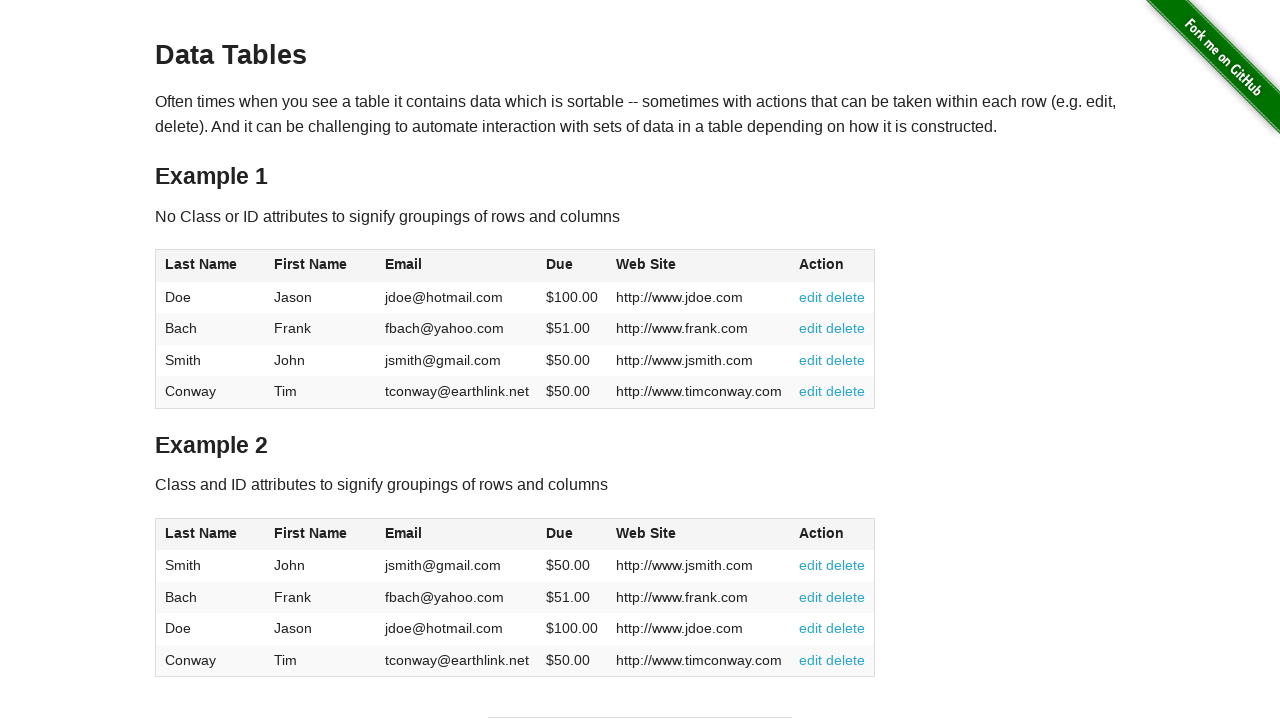